Tests keyboard input functionality by clicking on a name field, entering text, and clicking a button on a form testing page

Starting URL: https://formy-project.herokuapp.com/keypress

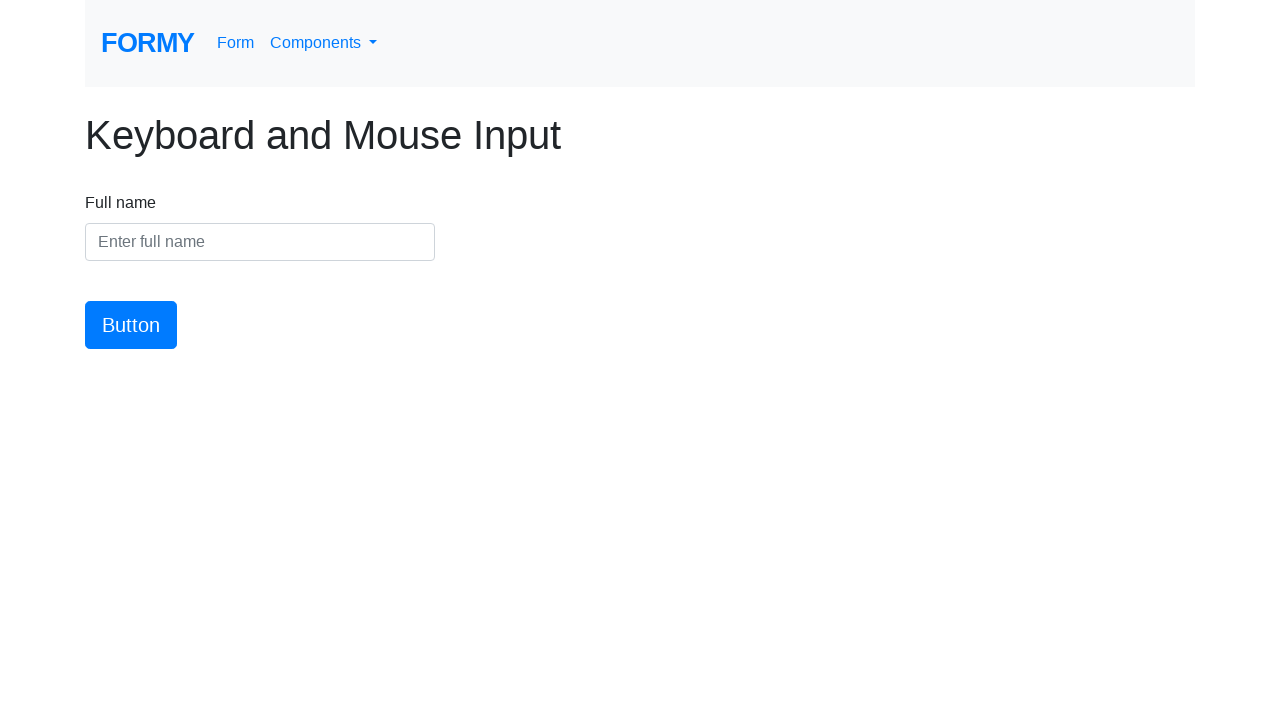

Clicked on the name input field at (260, 242) on #name
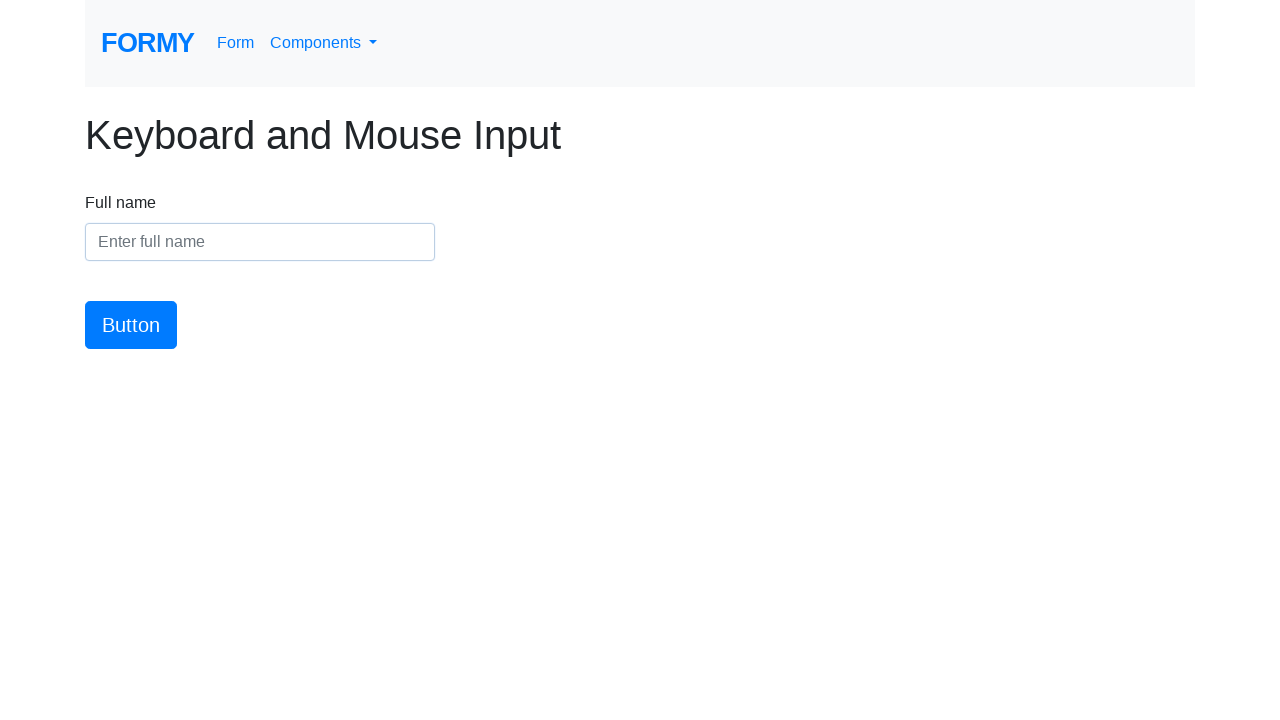

Entered 'Joyce' into the name field on #name
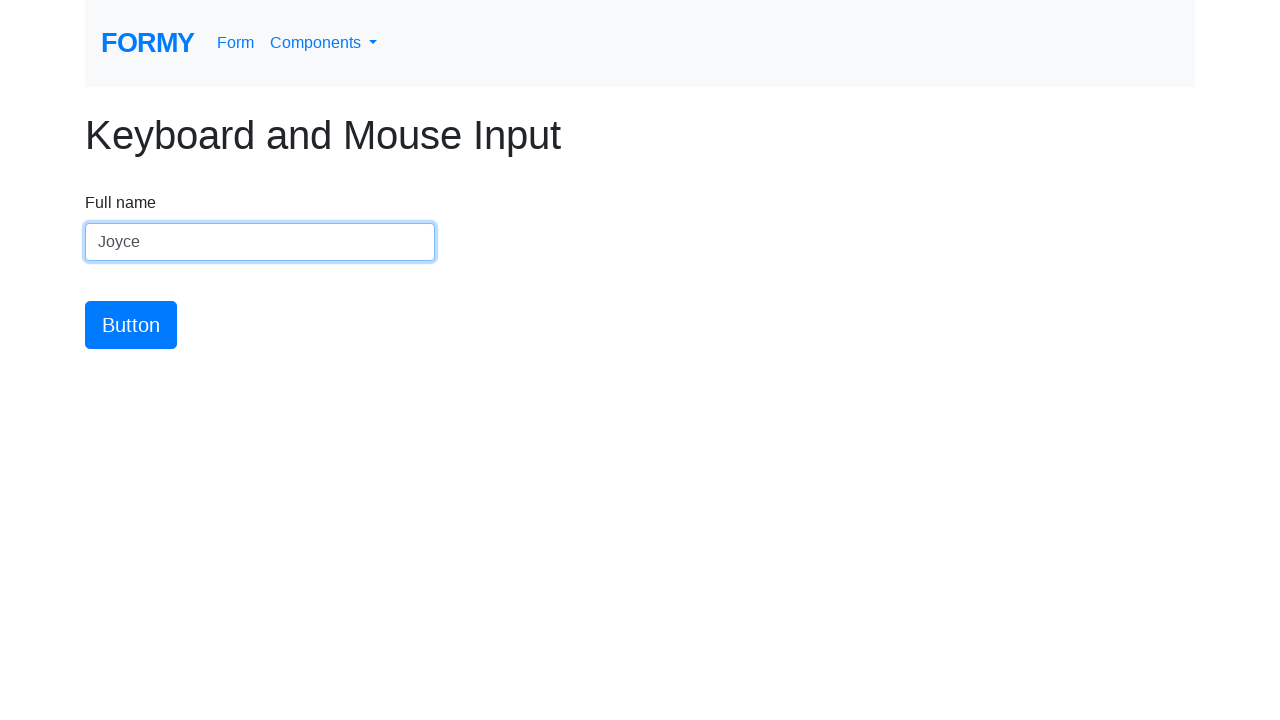

Clicked the submit button at (131, 325) on #button
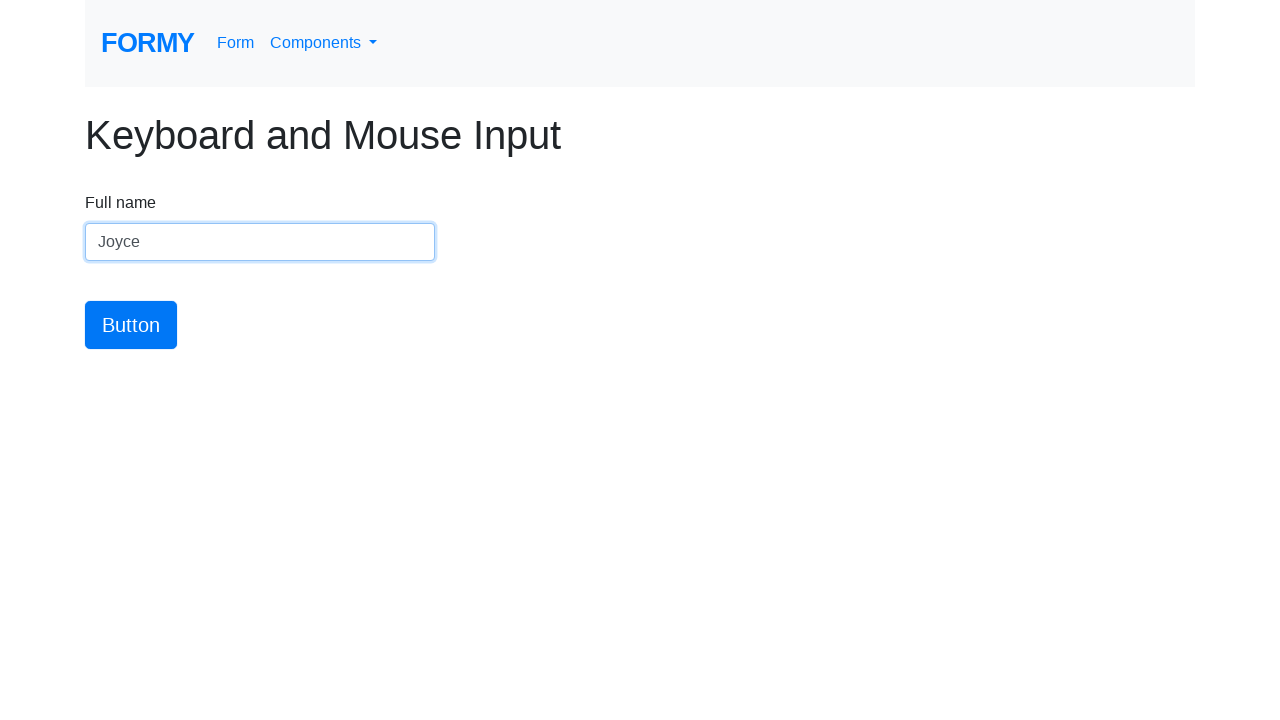

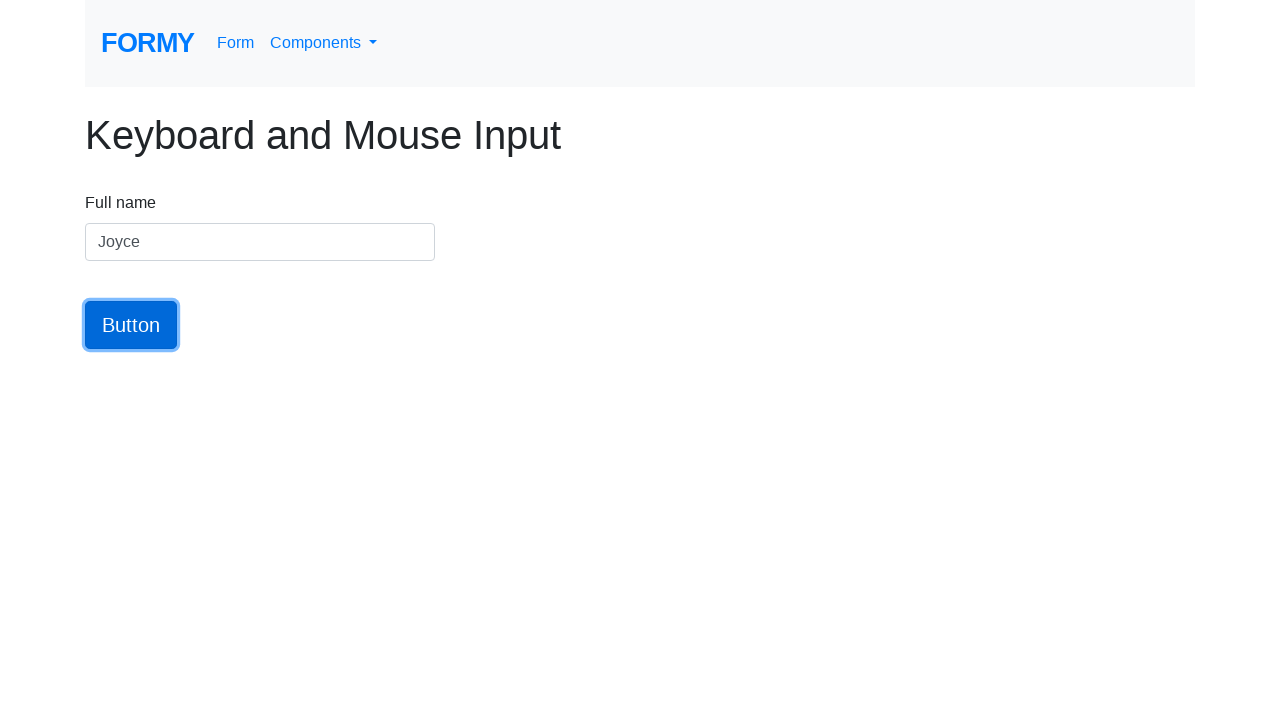